Tests window handling by clicking a link that opens a new window, switching to it, and verifying the title changes

Starting URL: https://practice.cydeo.com/windows

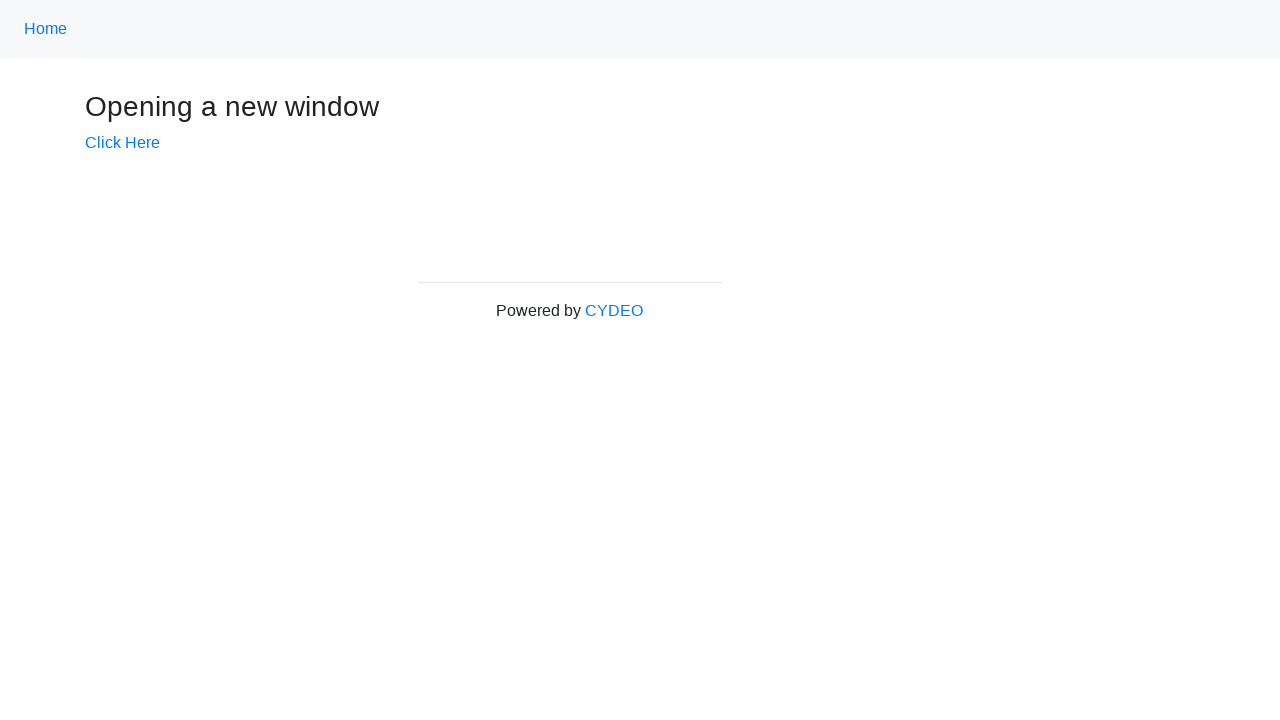

Verified initial page title is 'Windows'
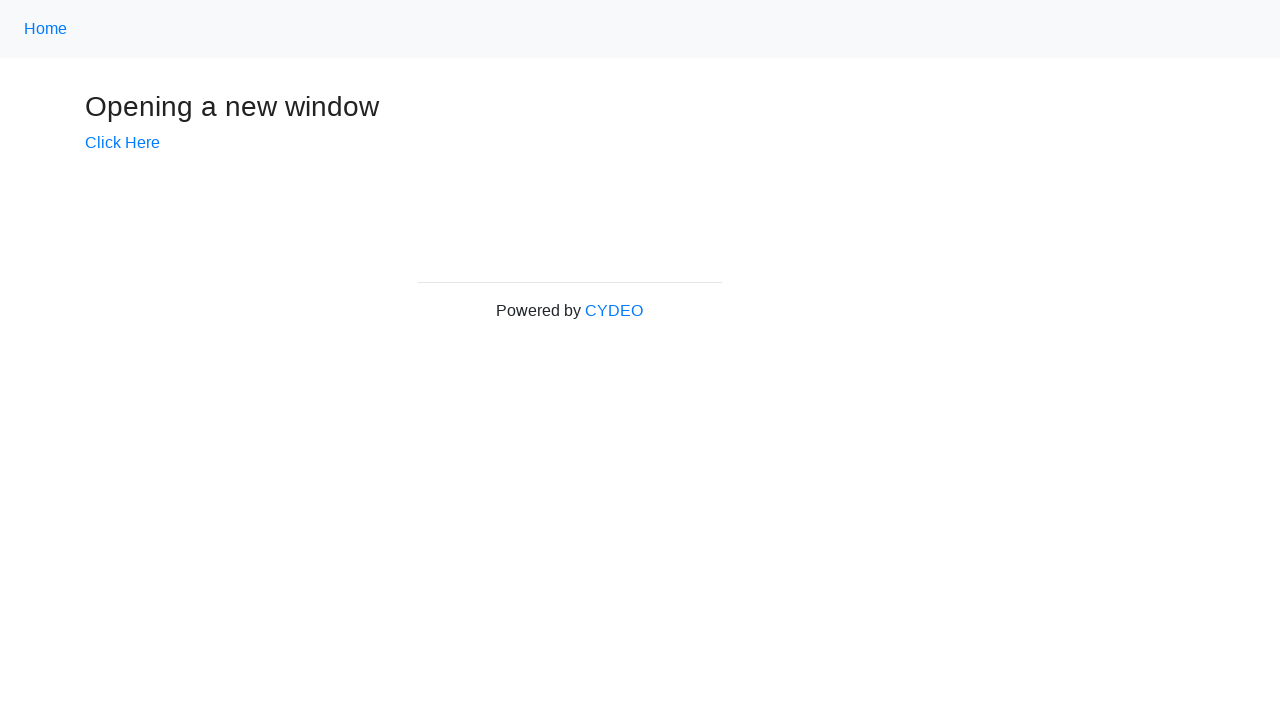

Clicked 'Click Here' link to open new window at (122, 143) on text=Click Here
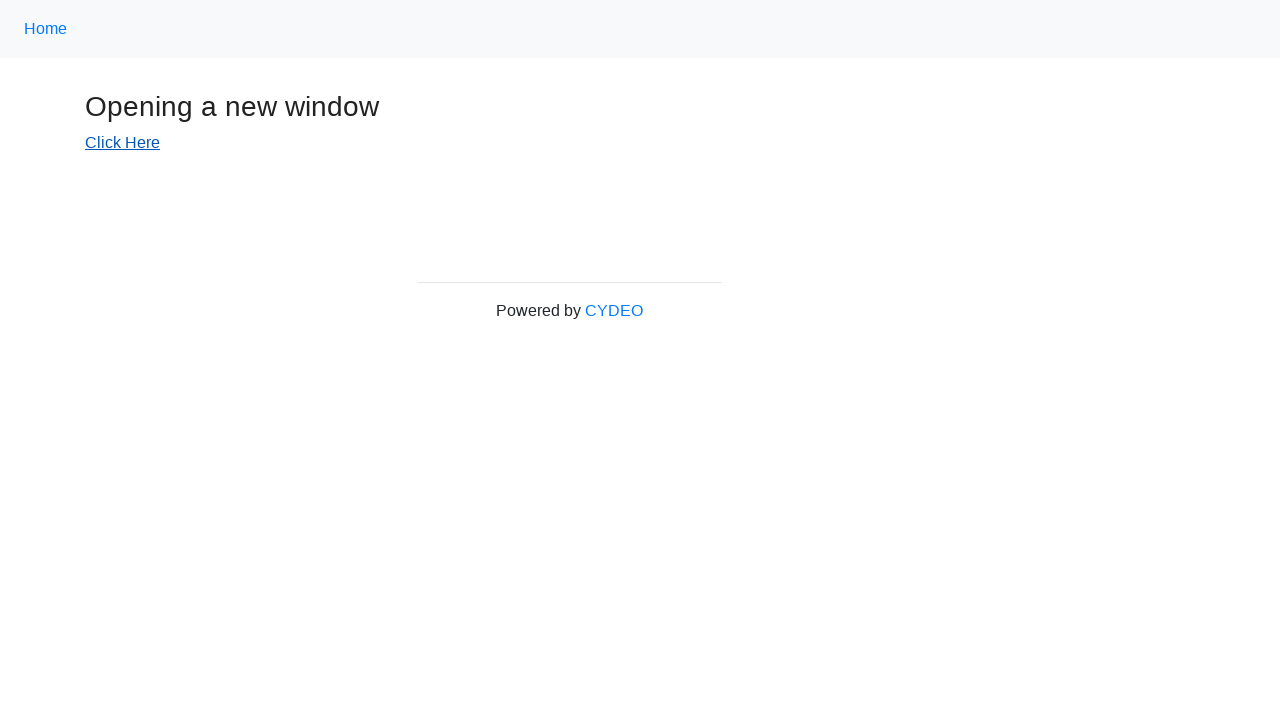

New window popup opened and captured
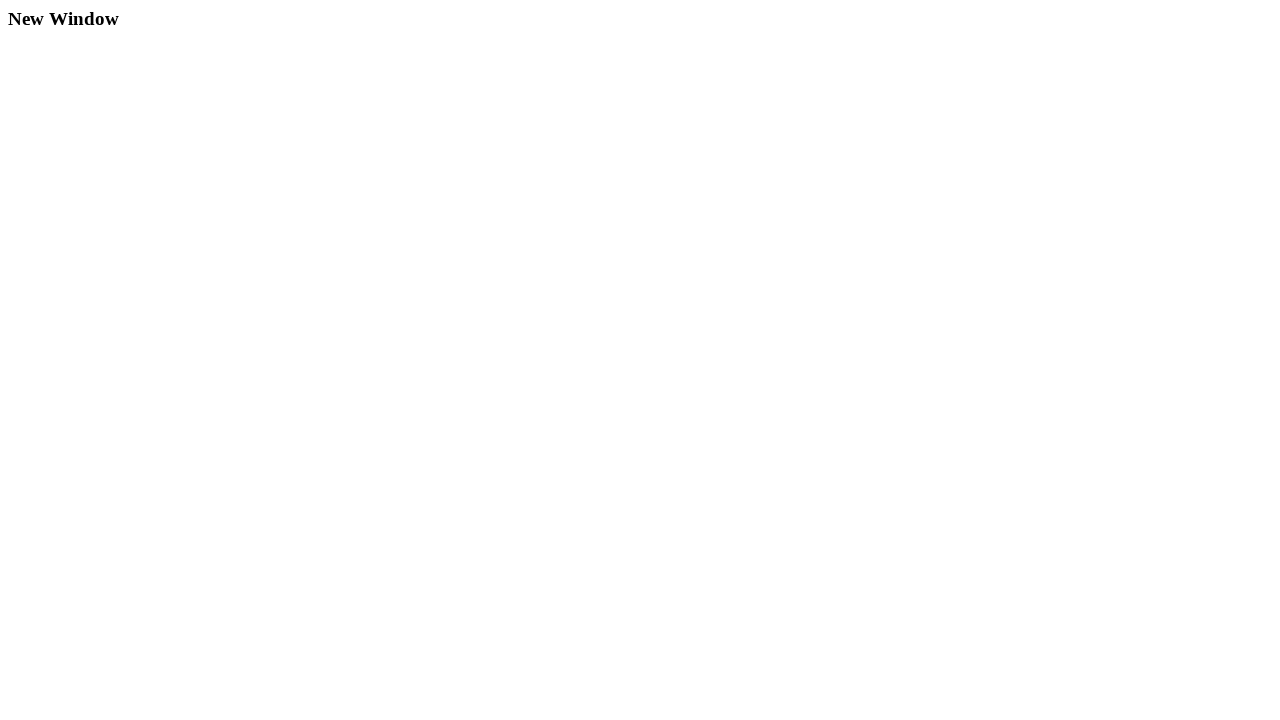

Verified new window title is 'New Window'
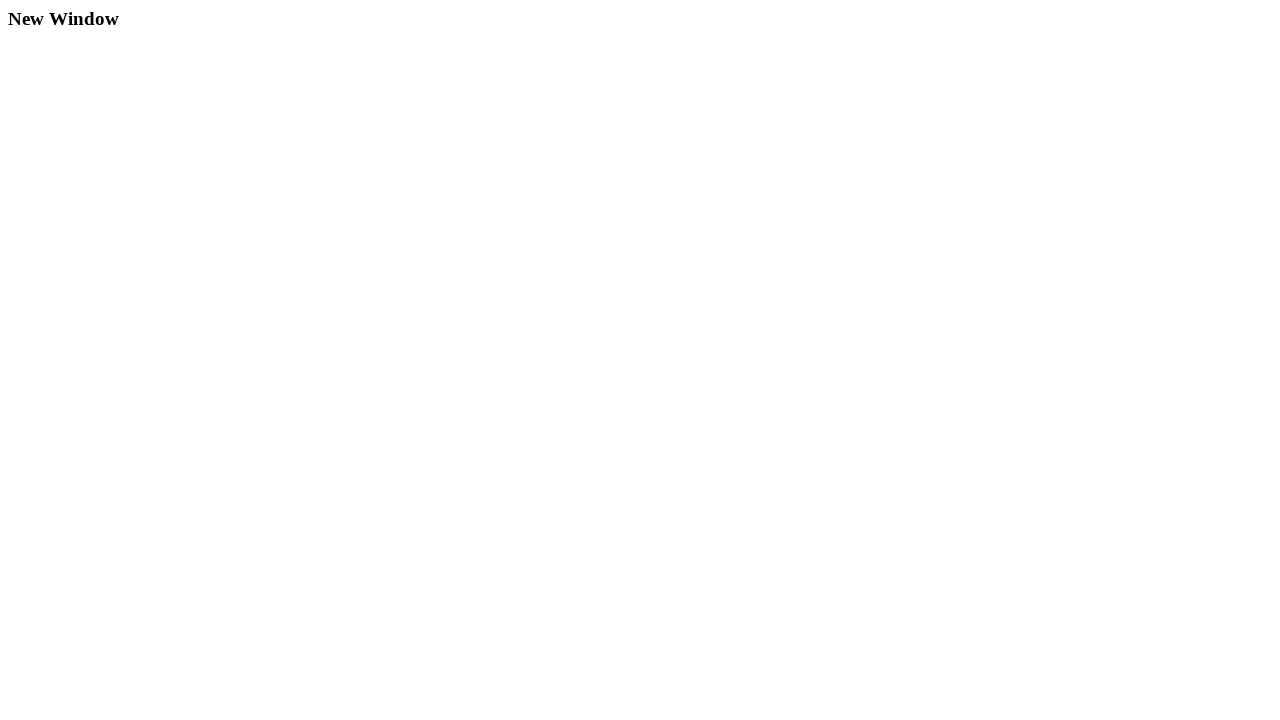

Switched back to main window
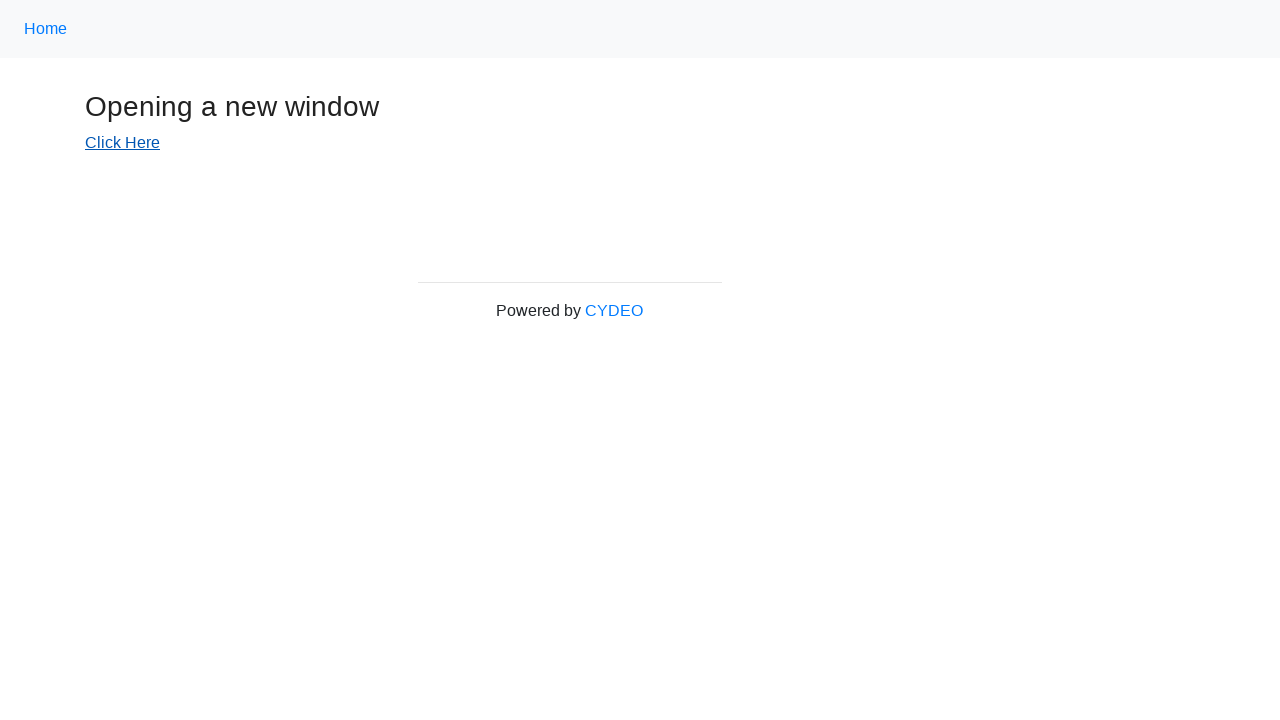

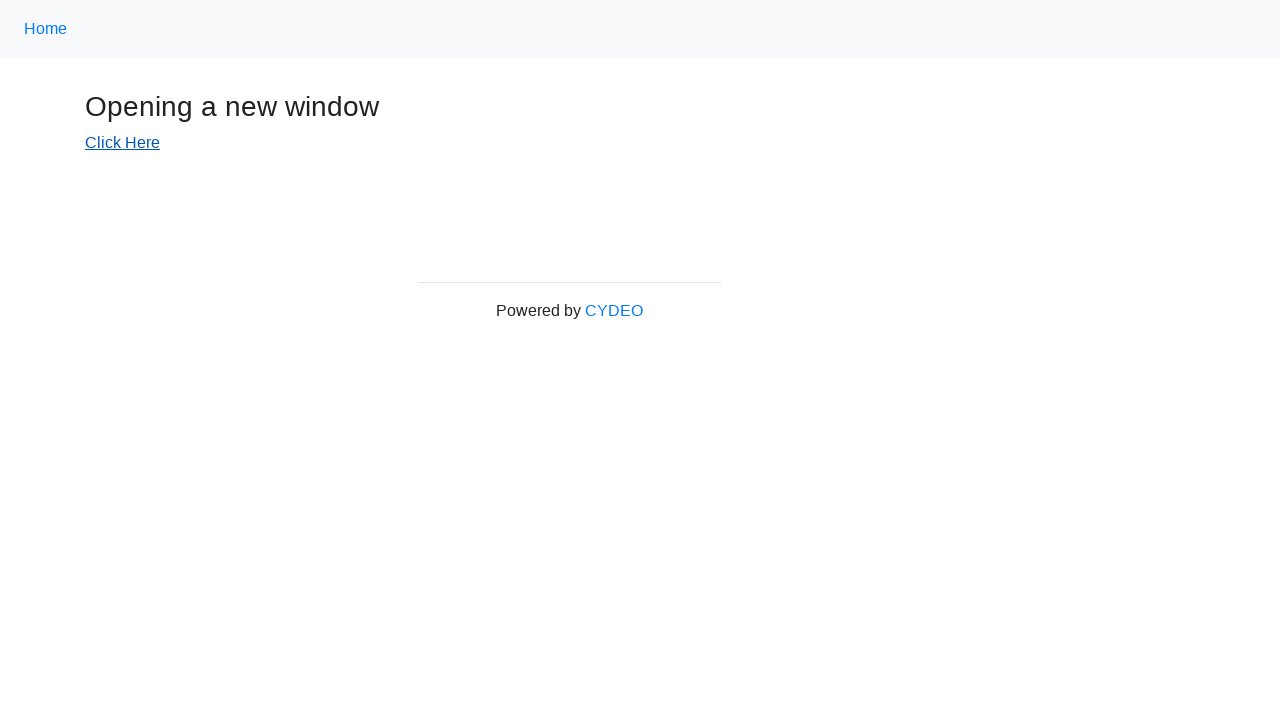